Navigates to the World Bank procurement page and verifies that the procurement notices table loads with its filter and description columns.

Starting URL: https://projects.worldbank.org/en/projects-operations/procurement?lang=en&qterm=&showrecent=true&srce=notices

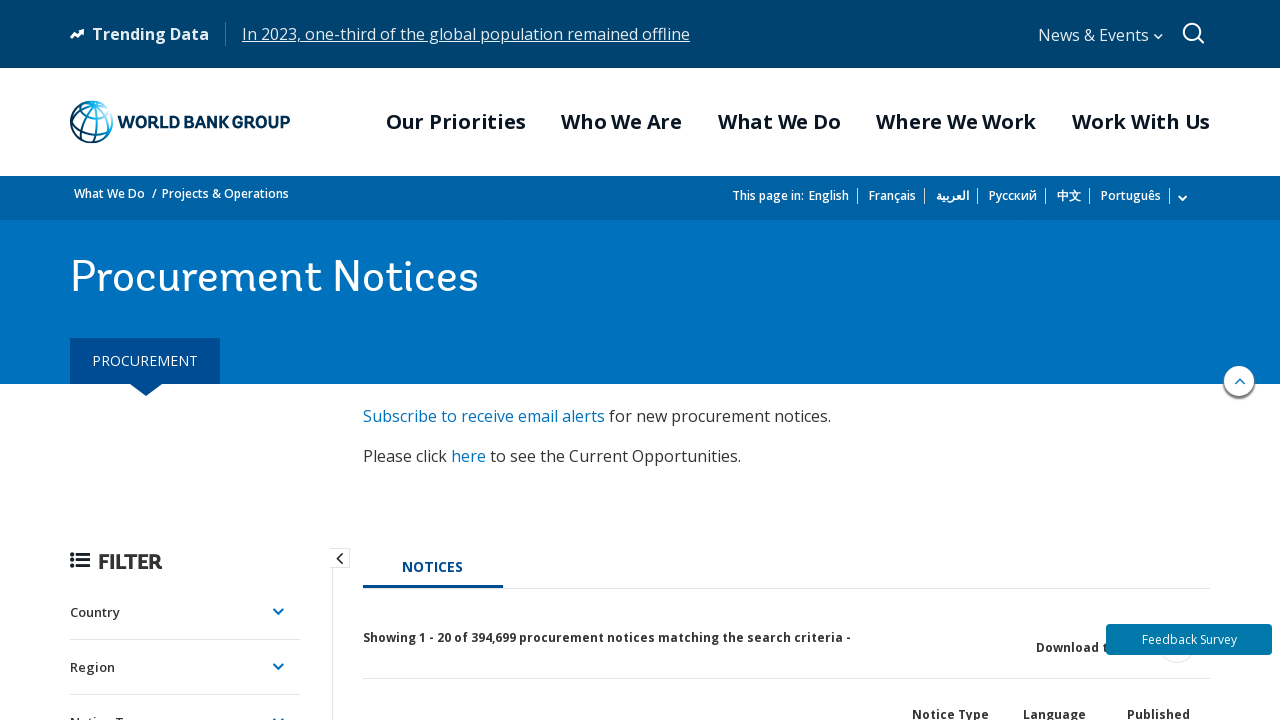

Navigated to World Bank procurement page
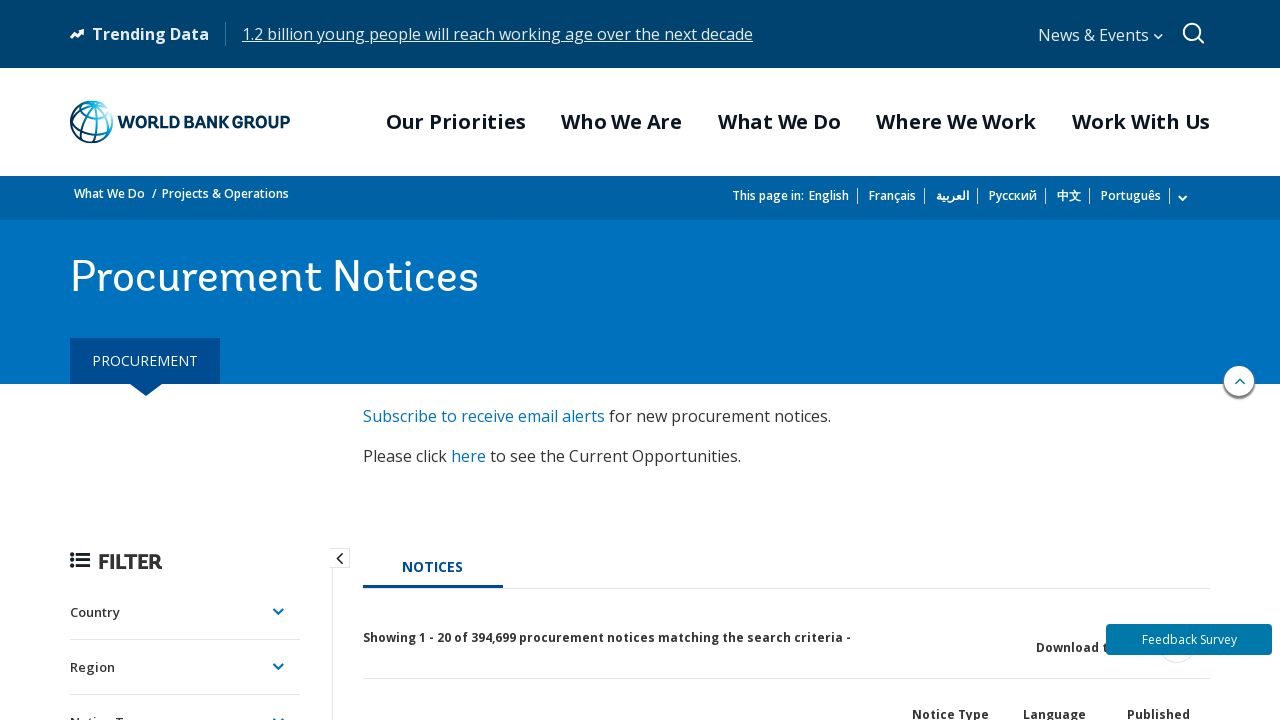

Filter section loaded
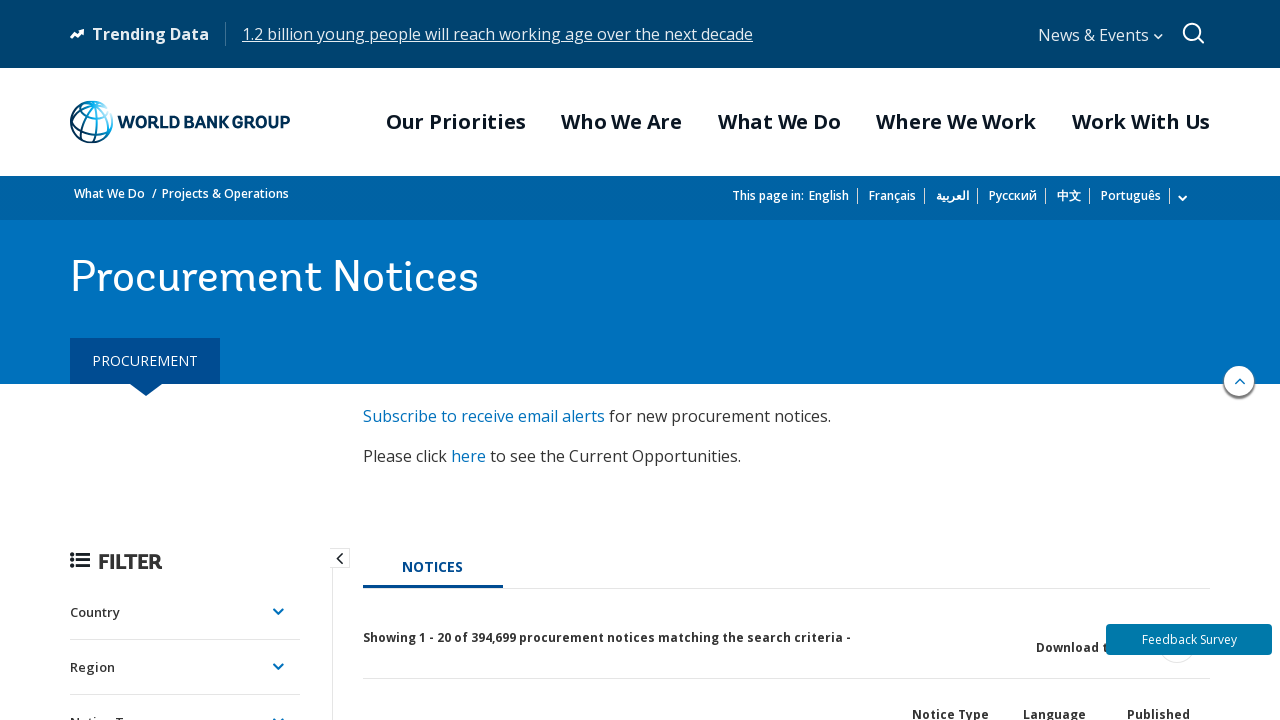

Procurement table loaded with Description column
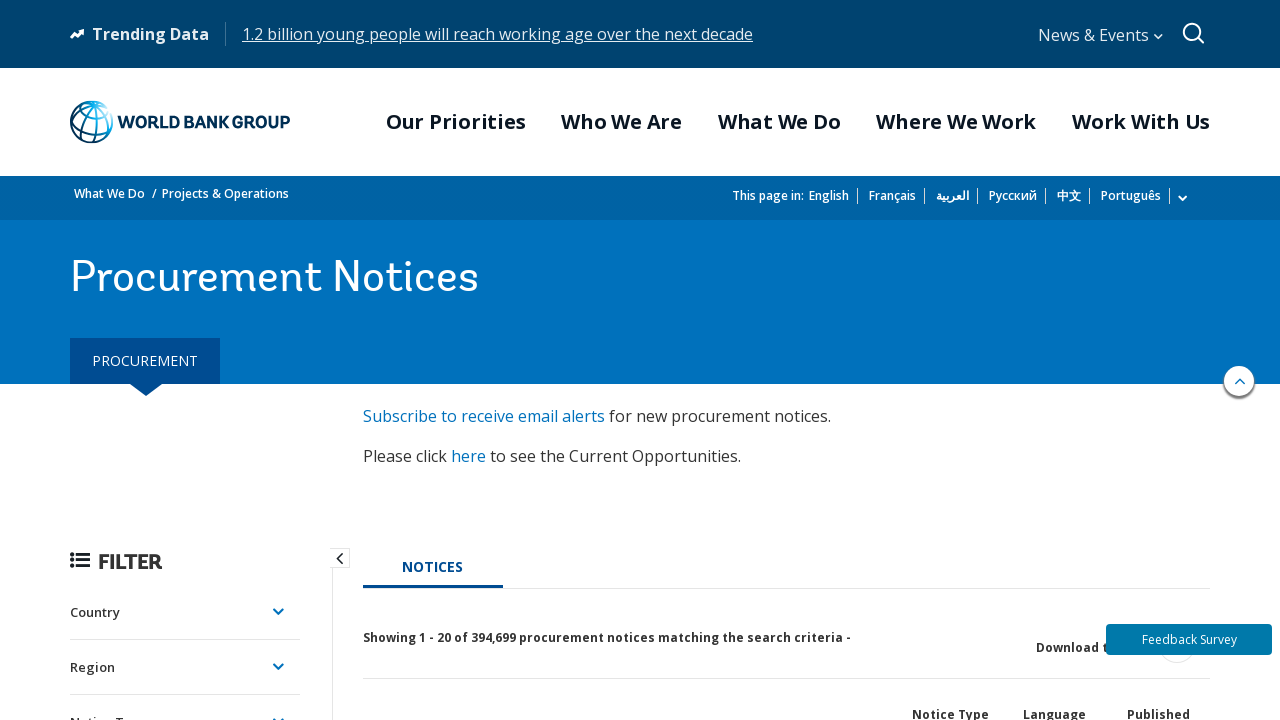

Procurement notices table rows verified to be present
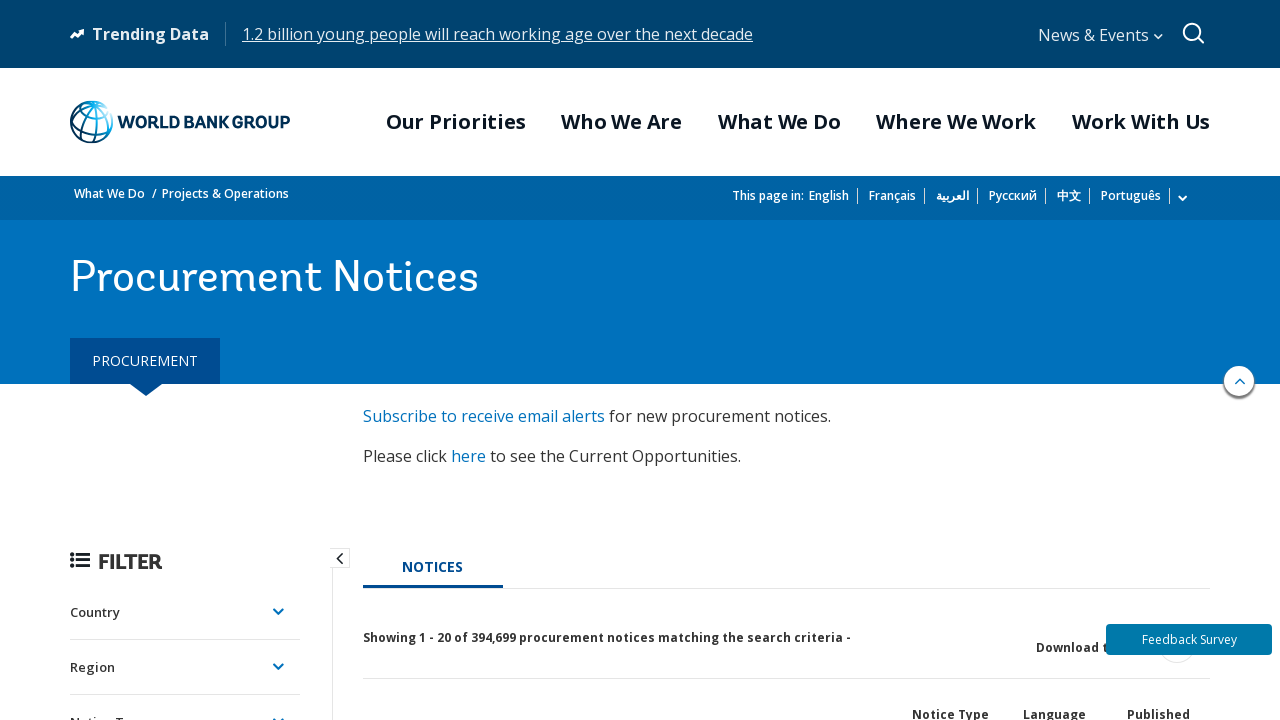

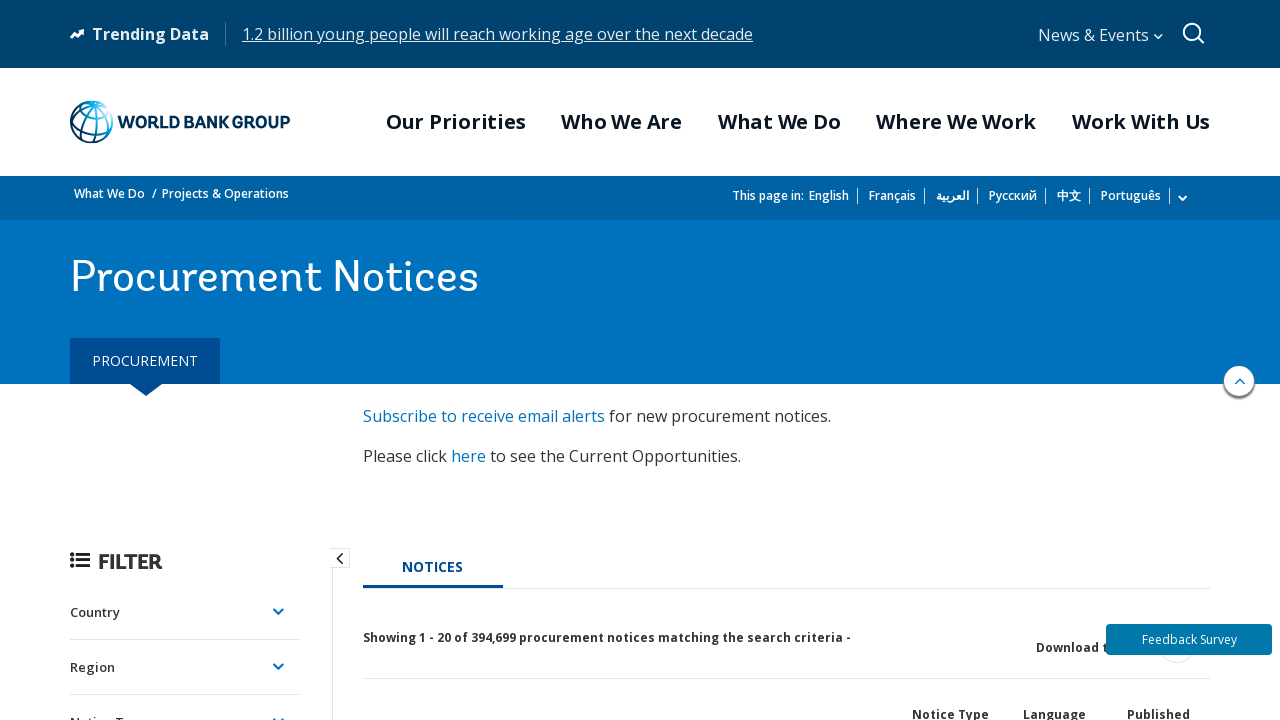